Tests that new todo items are appended to the bottom of the list by creating 3 items and verifying count

Starting URL: https://demo.playwright.dev/todomvc

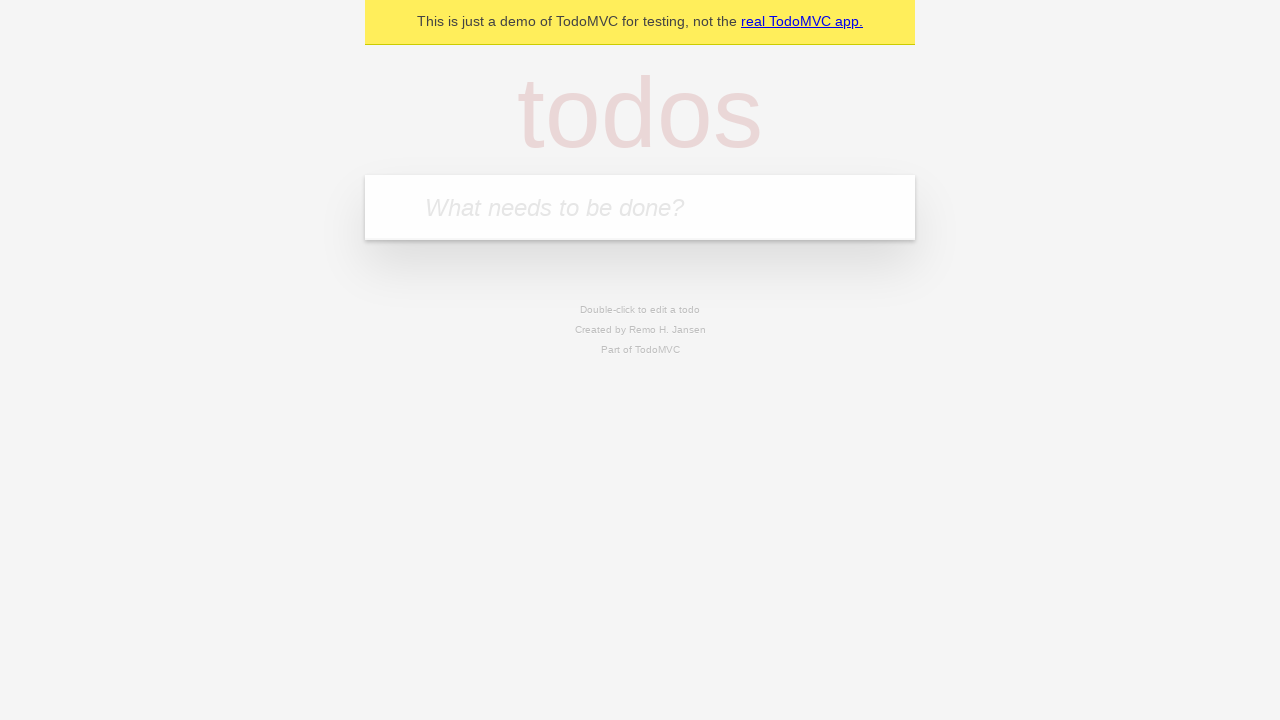

Filled todo input with 'buy some cheese' on internal:attr=[placeholder="What needs to be done?"i]
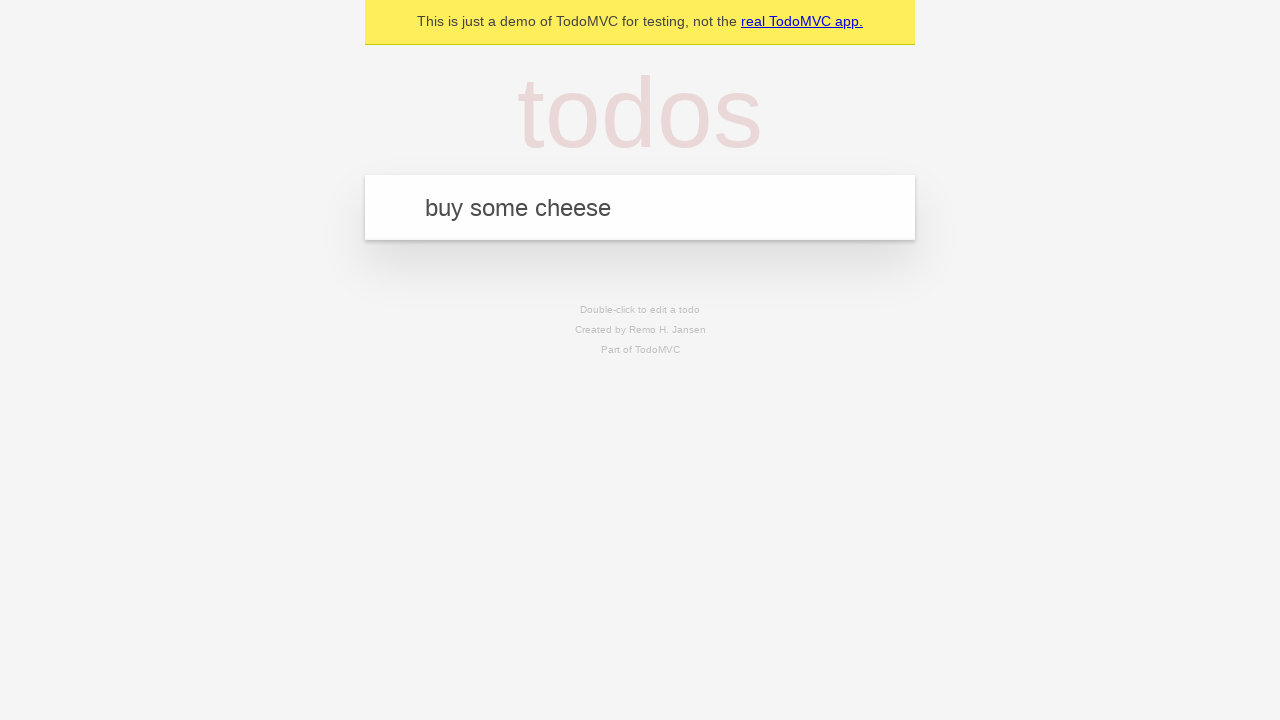

Pressed Enter to add 'buy some cheese' to the list on internal:attr=[placeholder="What needs to be done?"i]
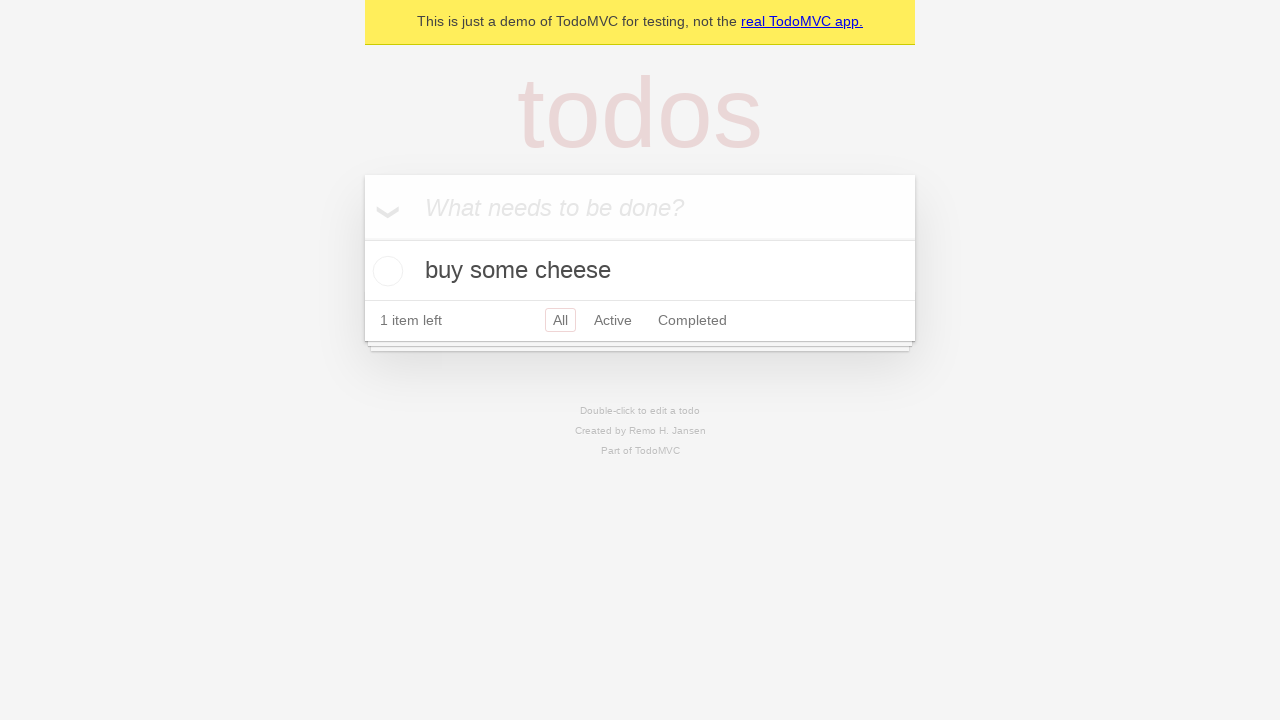

Filled todo input with 'feed the cat' on internal:attr=[placeholder="What needs to be done?"i]
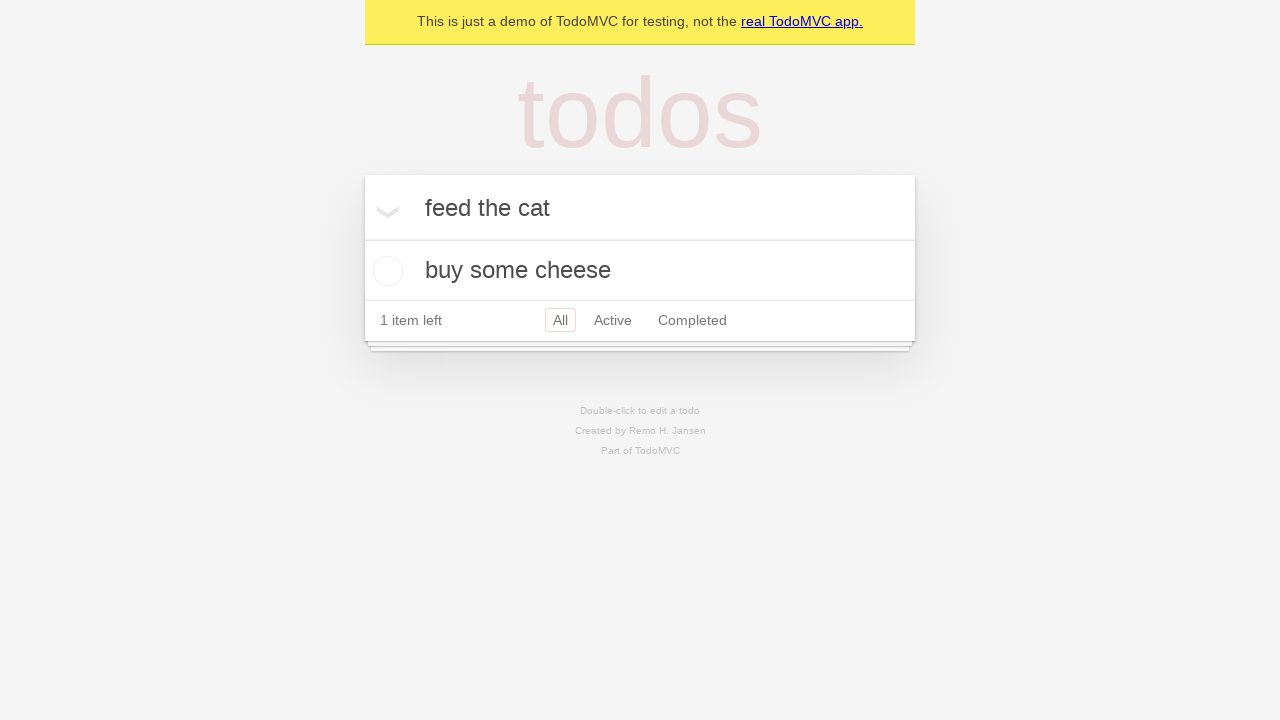

Pressed Enter to add 'feed the cat' to the list on internal:attr=[placeholder="What needs to be done?"i]
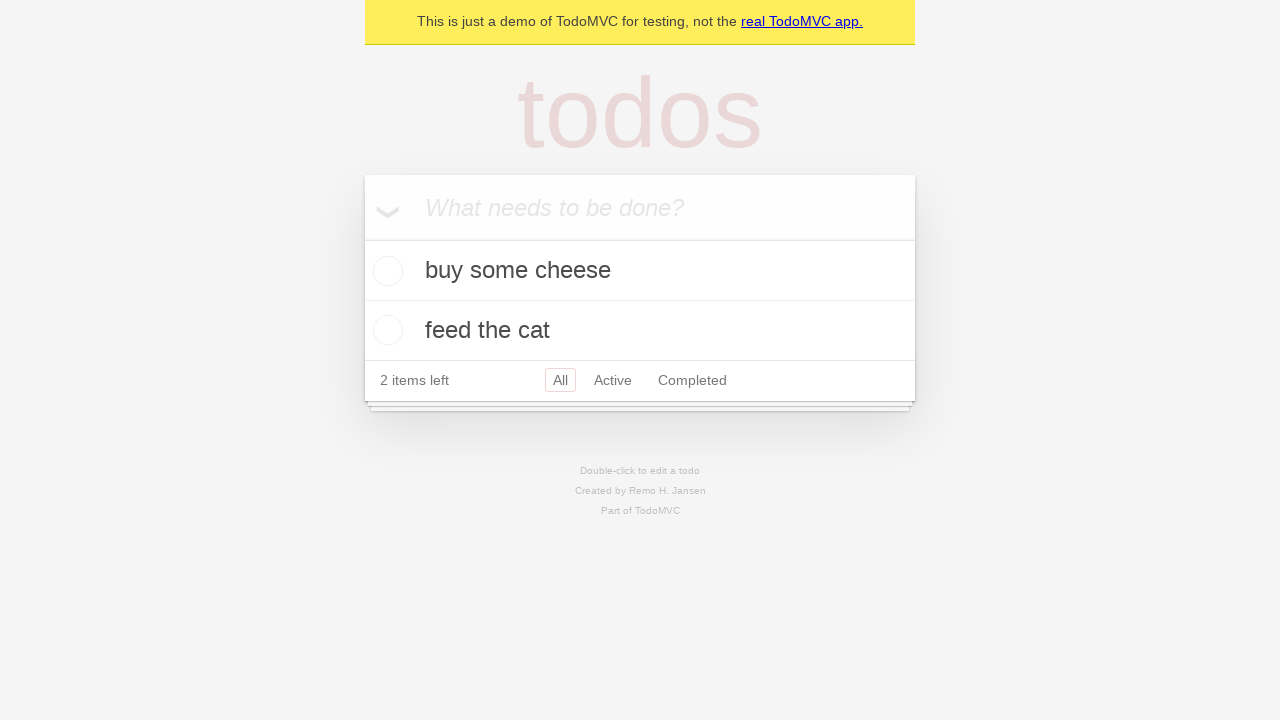

Filled todo input with 'book a doctors appointment' on internal:attr=[placeholder="What needs to be done?"i]
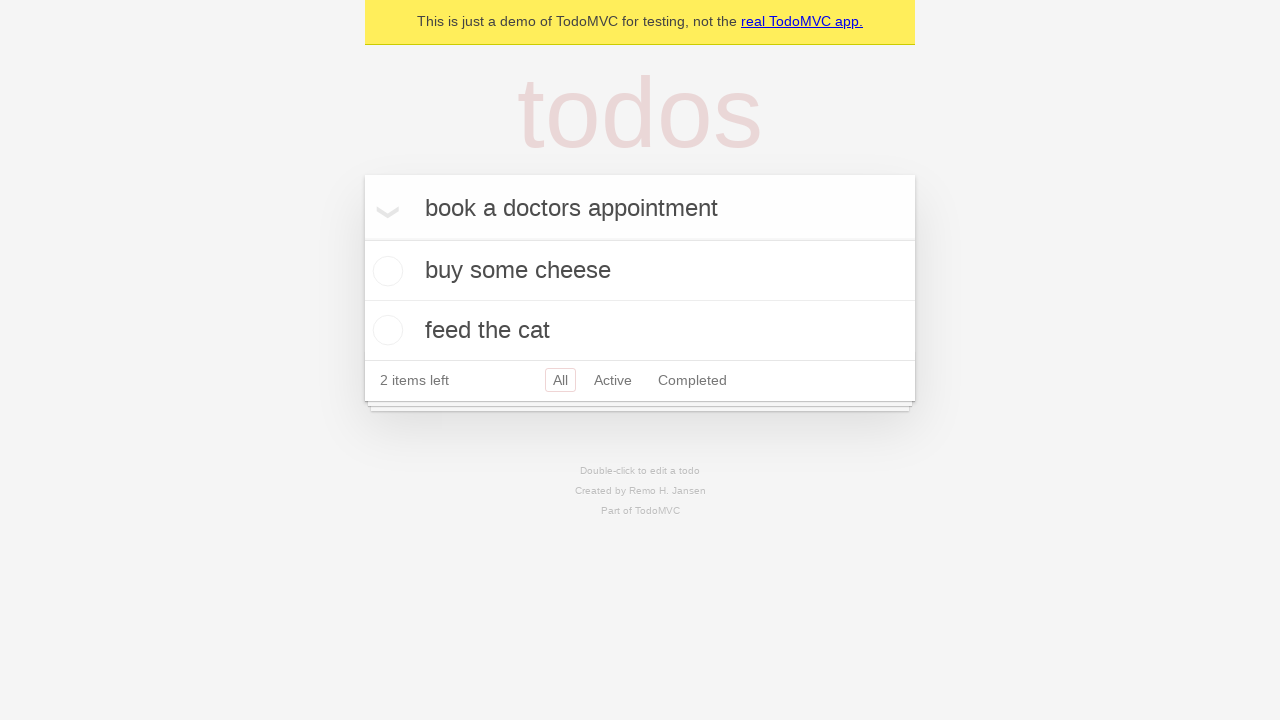

Pressed Enter to add 'book a doctors appointment' to the list on internal:attr=[placeholder="What needs to be done?"i]
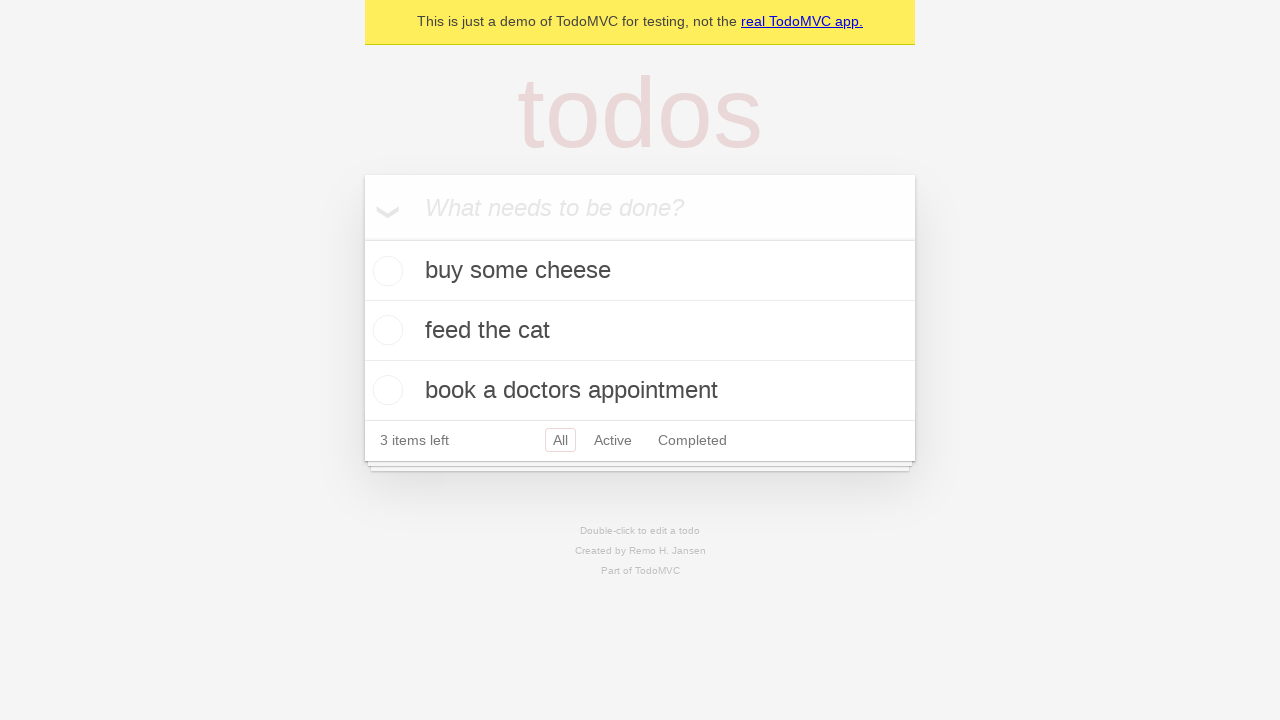

Waited for all 3 todo items to be visible in the DOM
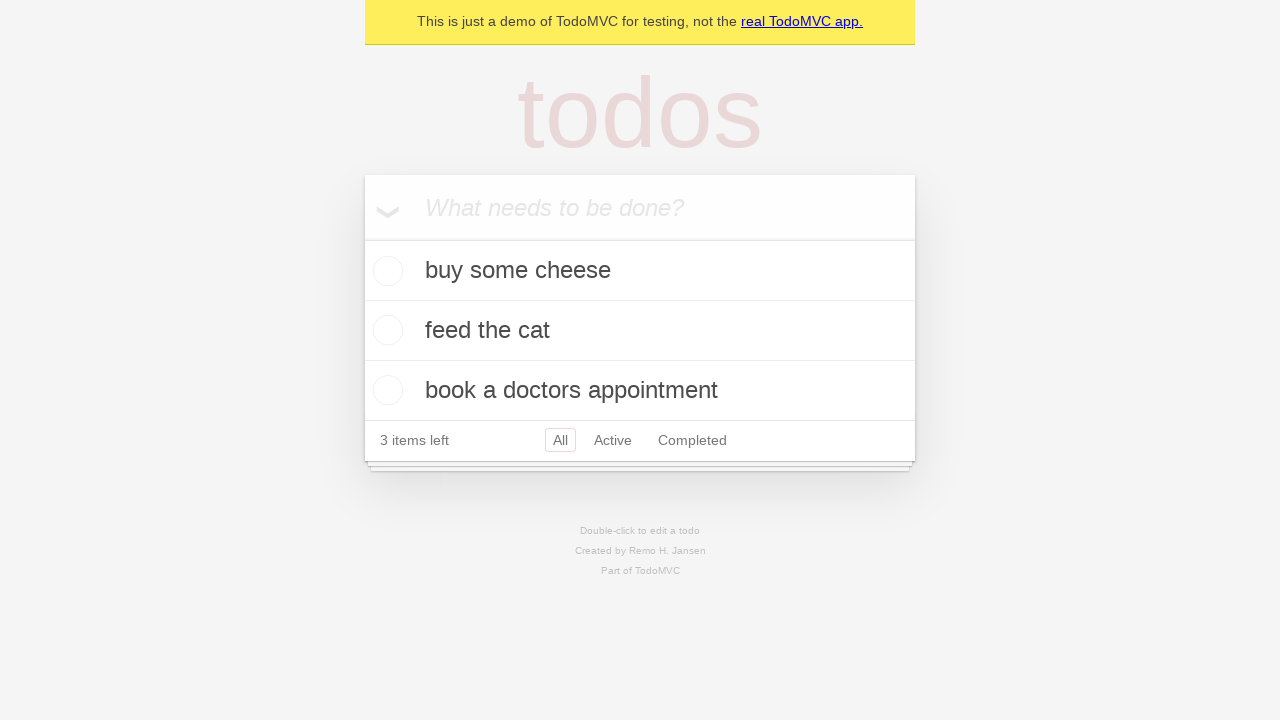

Verified '3 items left' text is displayed
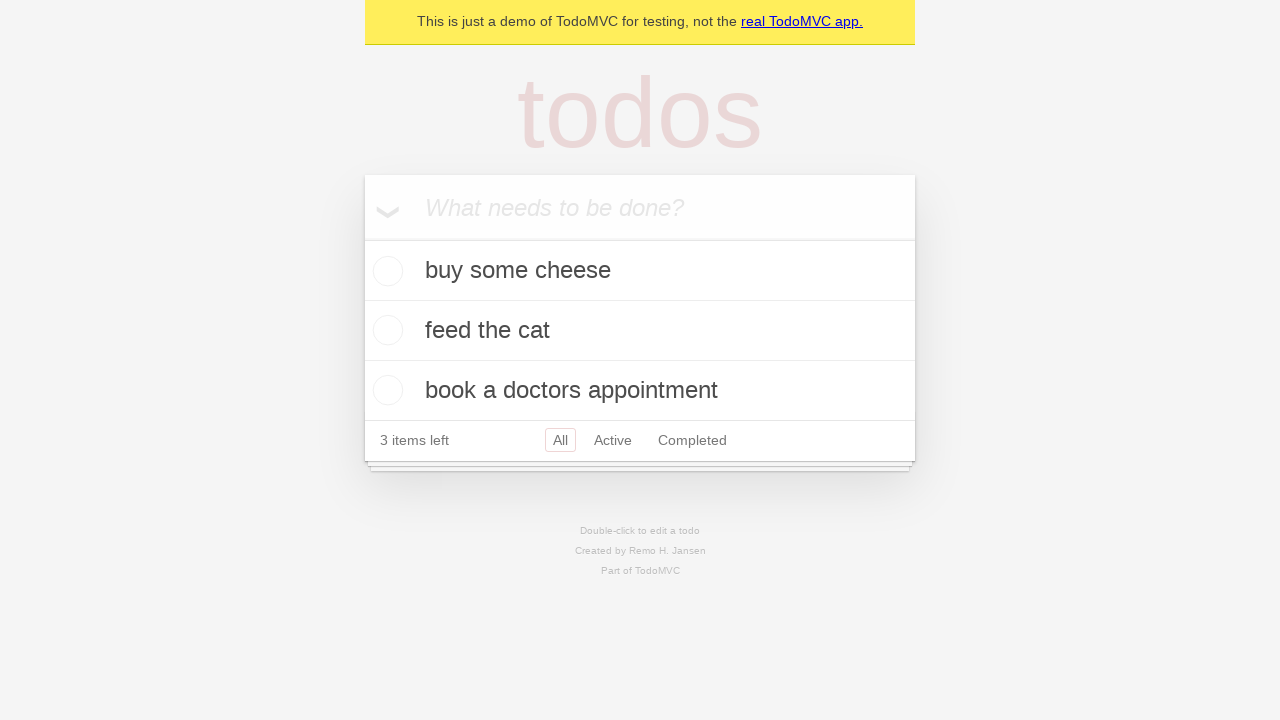

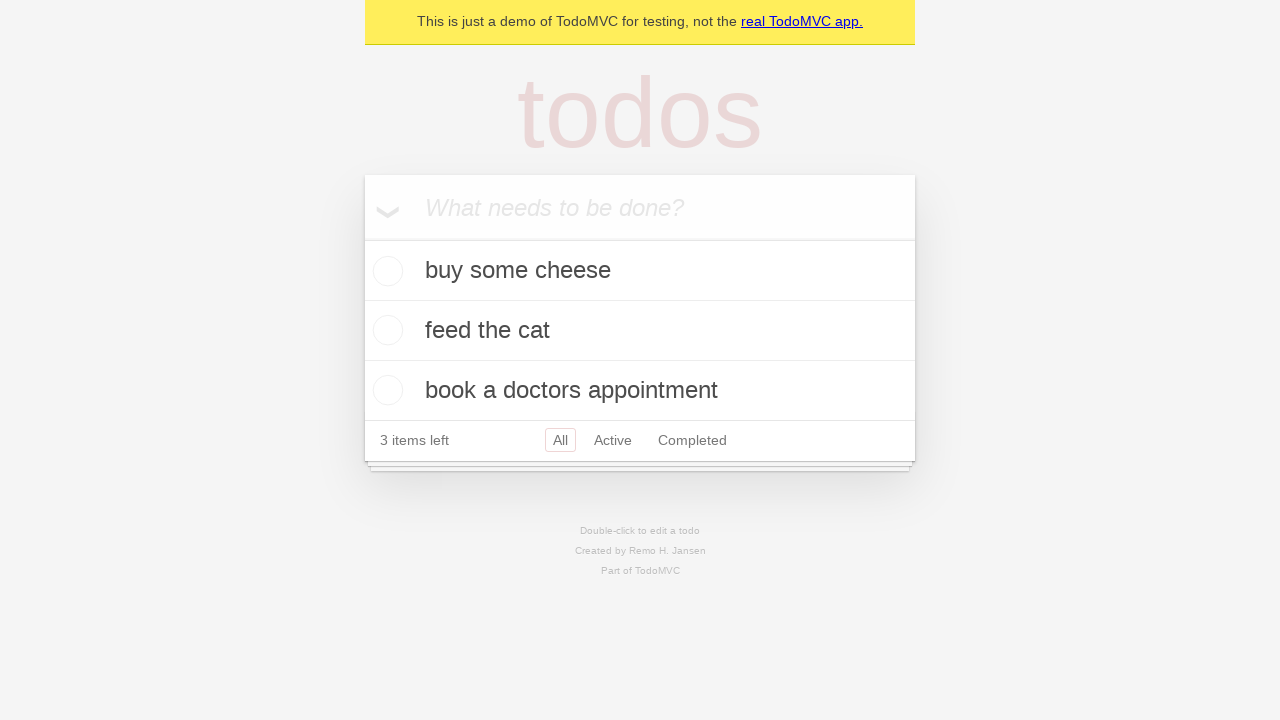